Tests a text box form by filling in full name, email, current address, and permanent address fields, then submitting the form.

Starting URL: http://demoqa.com/text-box

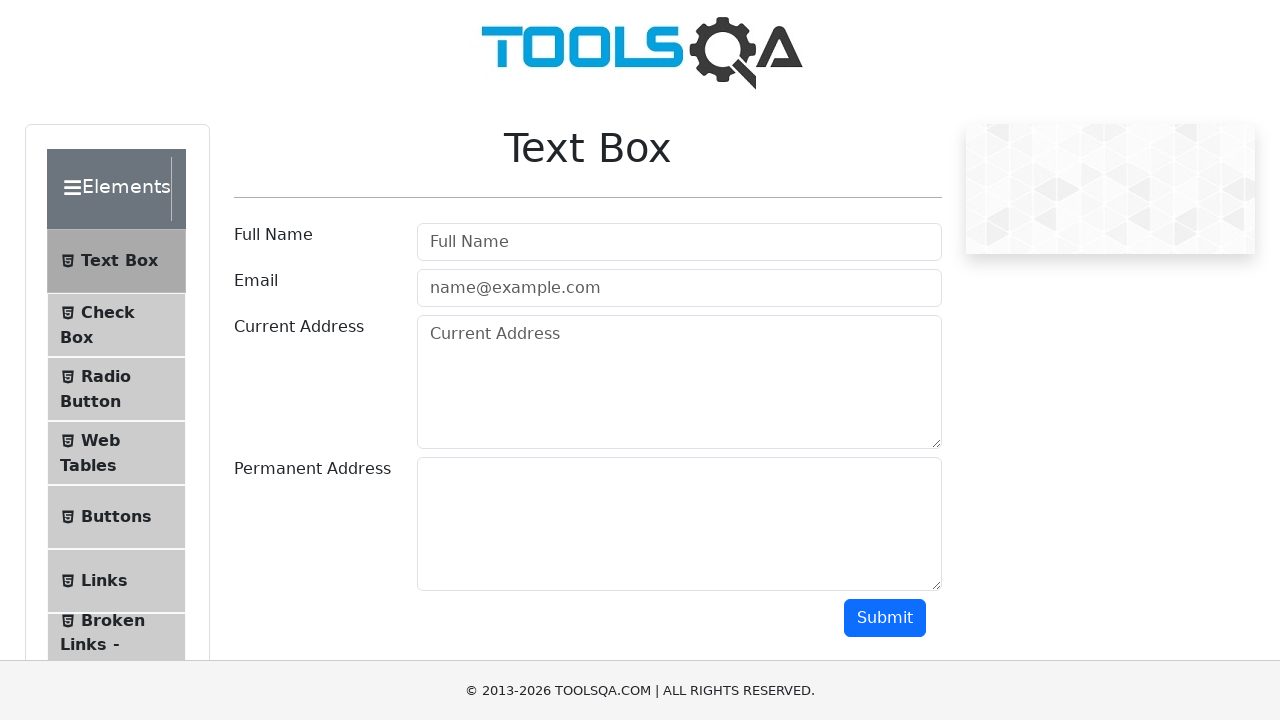

Filled full name field with 'Automation' on input[placeholder='Full Name']
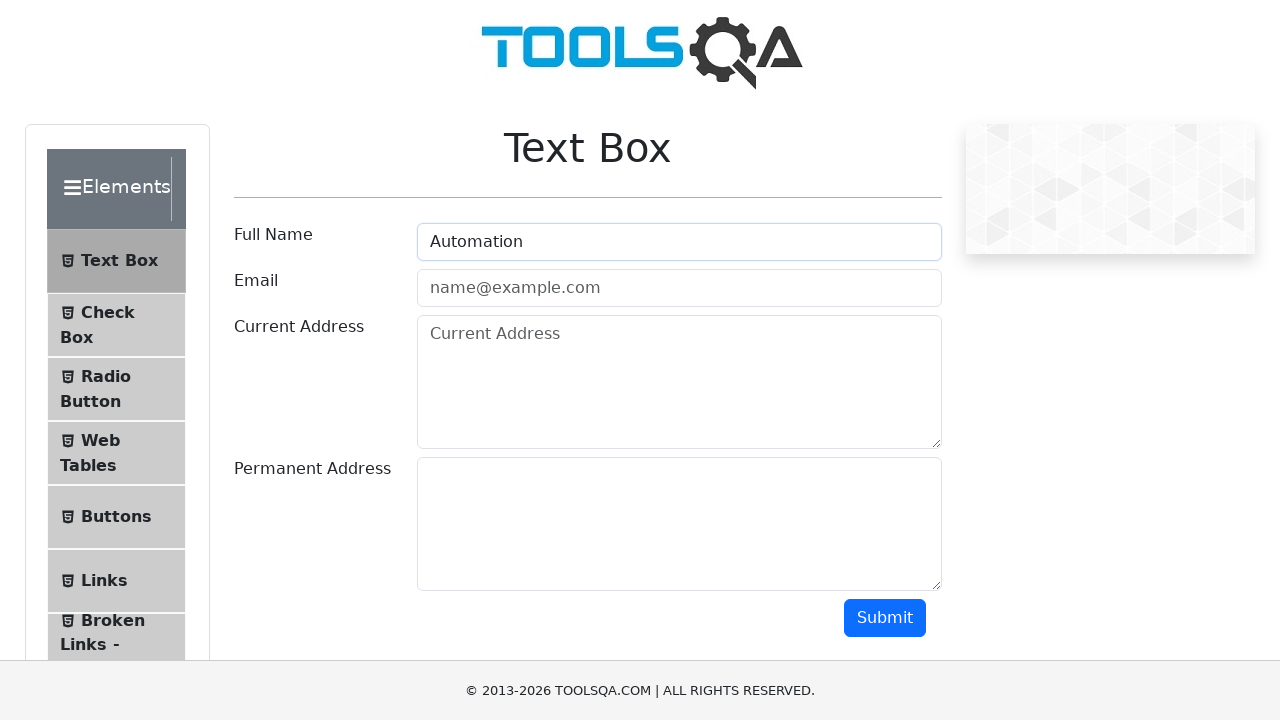

Filled email field with 'Testing@gmail.com' on input[placeholder='name@example.com']
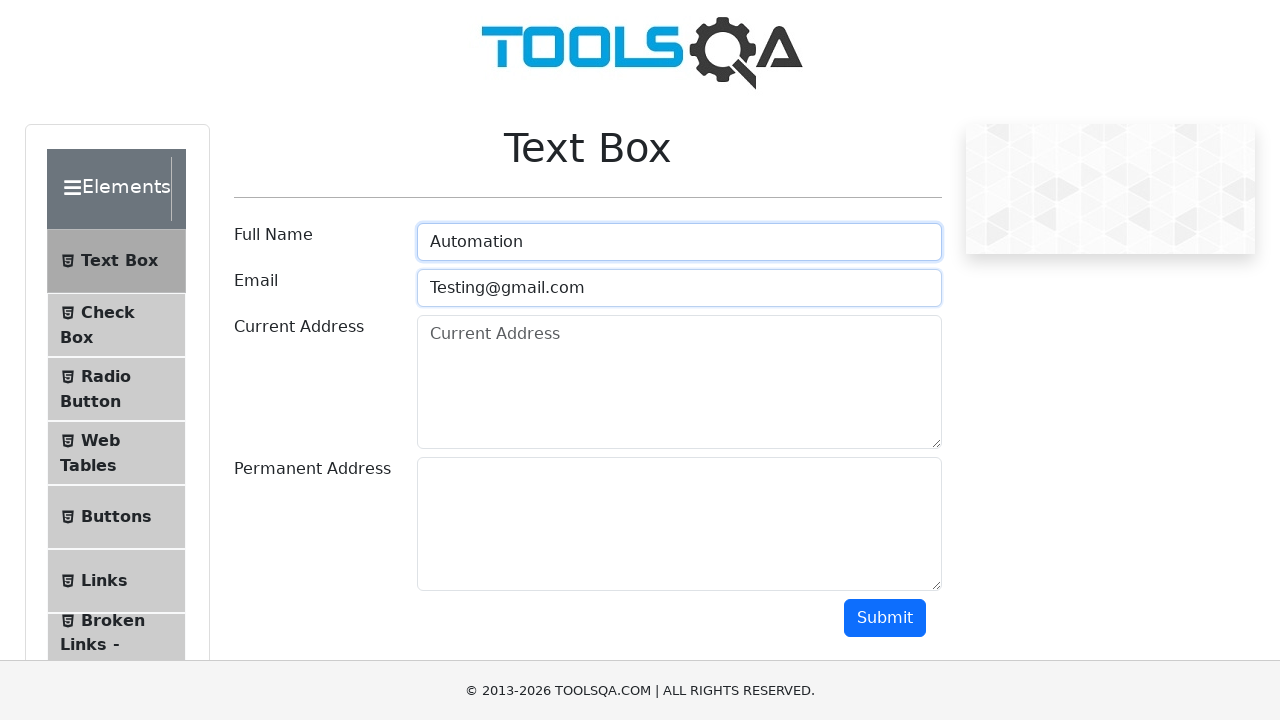

Filled current address field with 'Testing Current Address' on textarea[placeholder='Current Address']
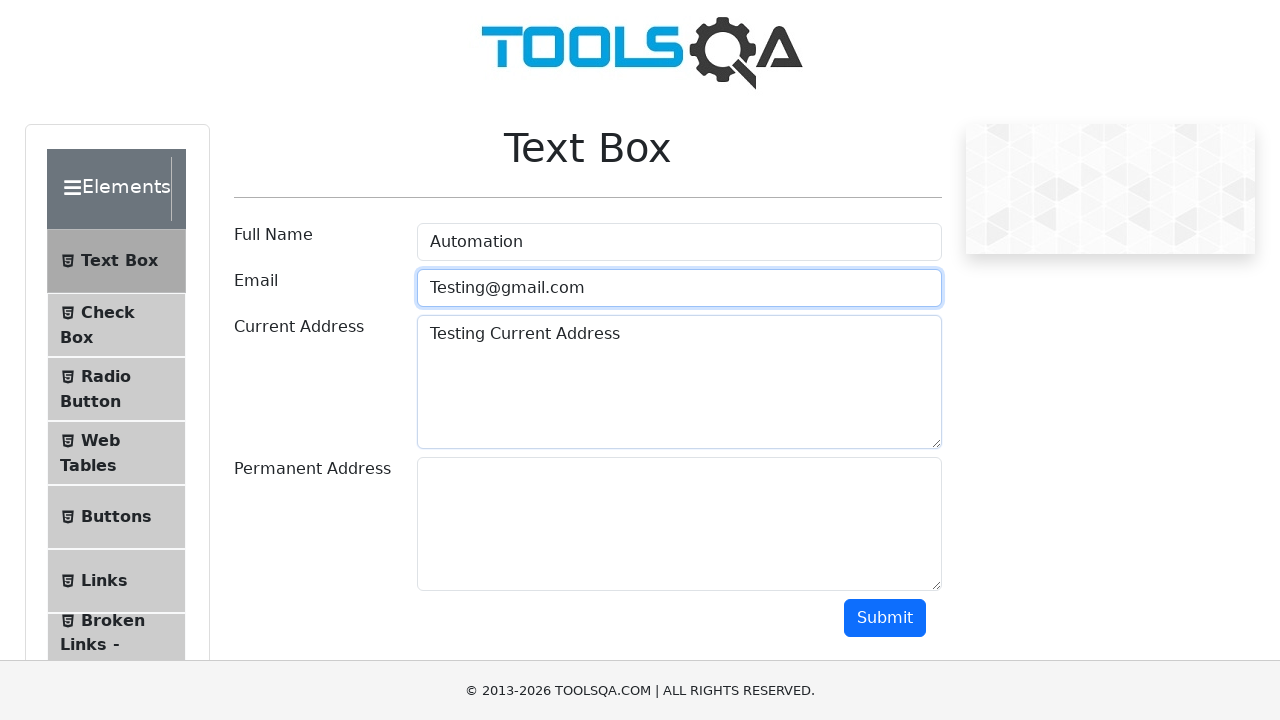

Filled permanent address field with 'Testing Permanent Address' on textarea#permanentAddress
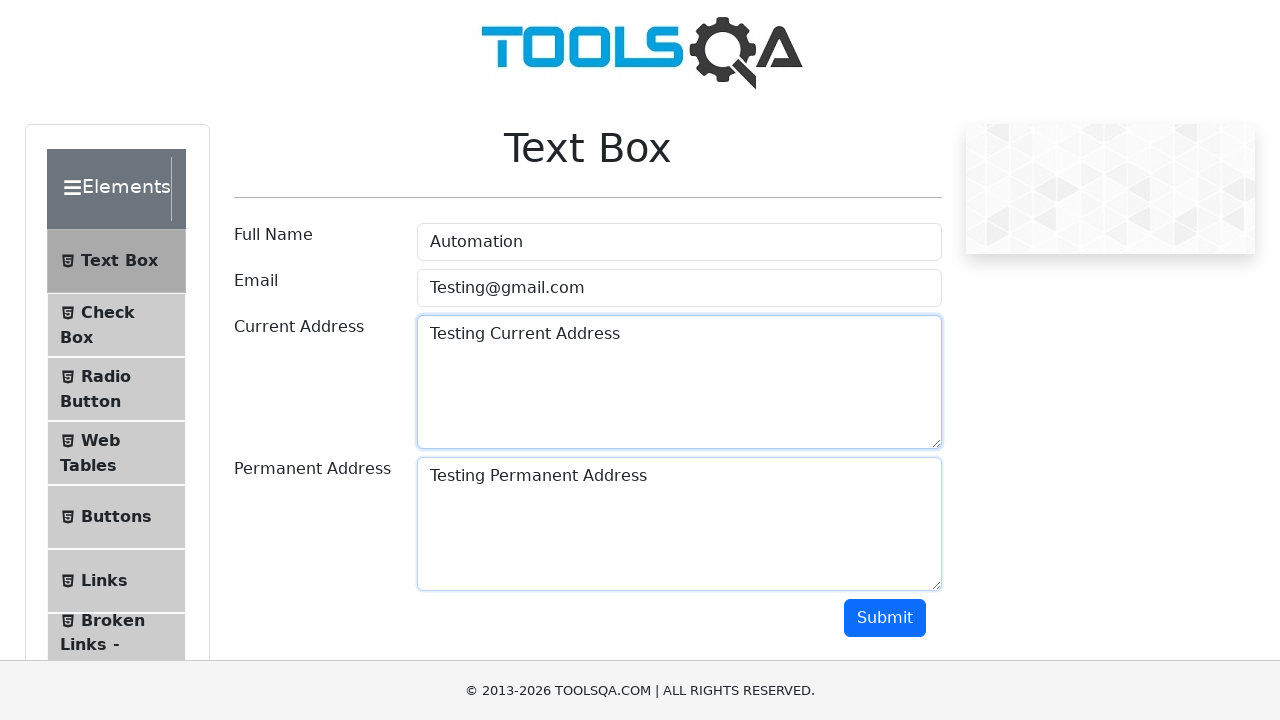

Clicked submit button to submit the form at (885, 618) on button#submit
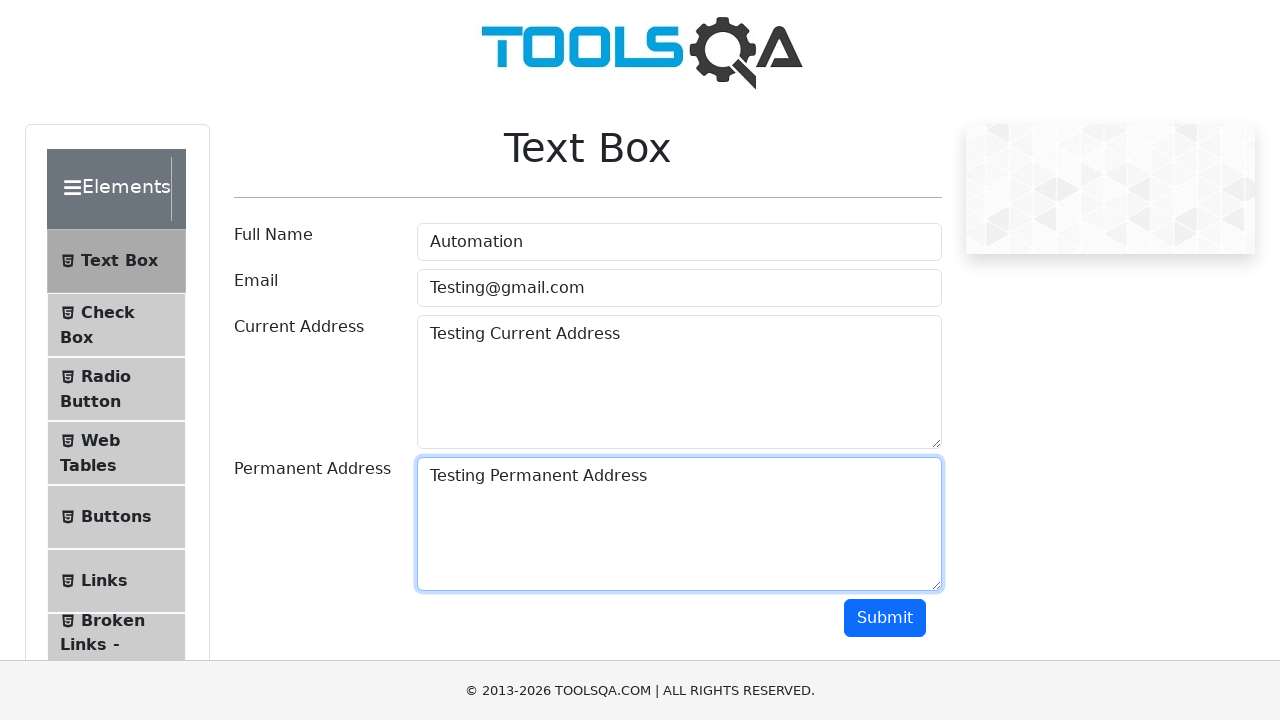

Form submission output appeared on the page
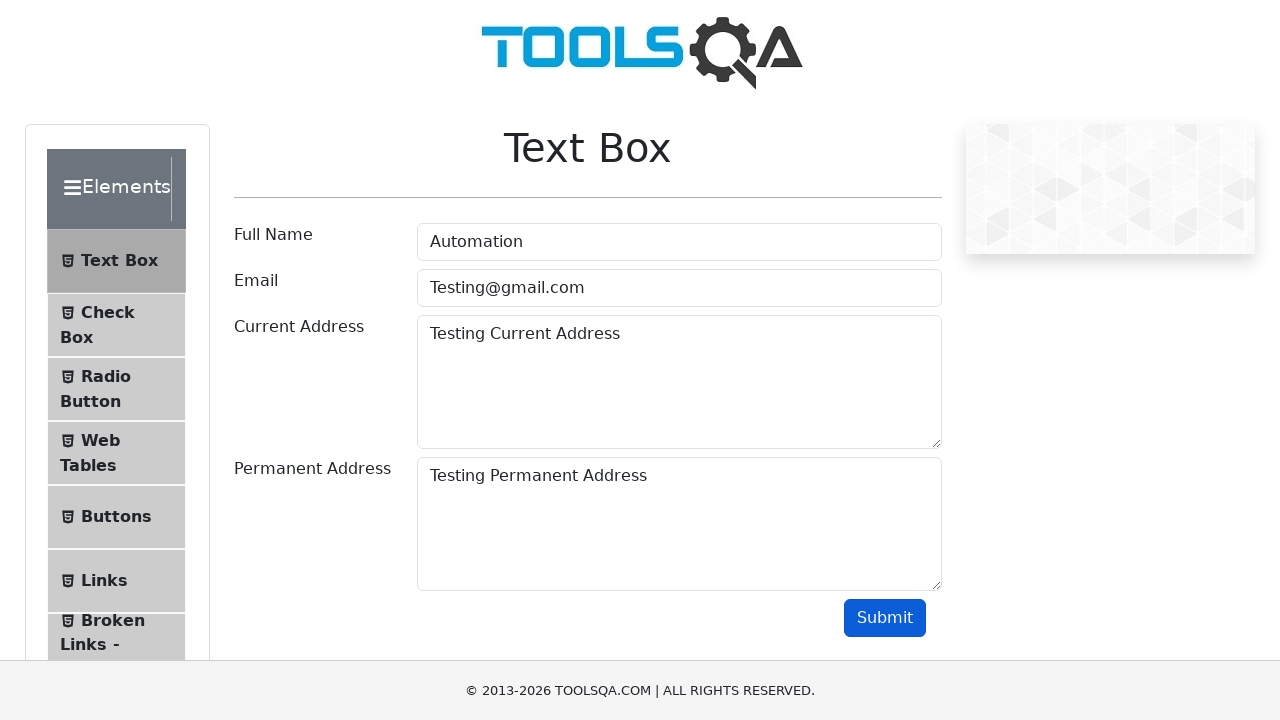

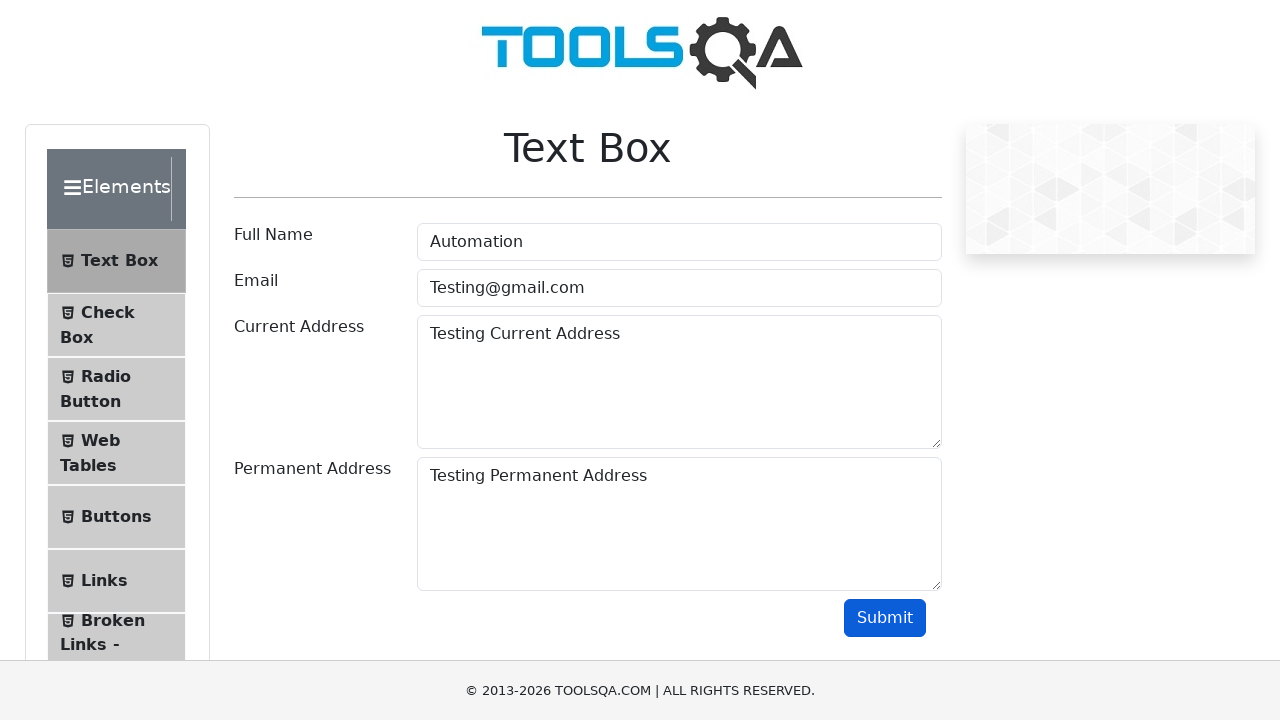